Tests JavaScript alert handling by interacting with three types of alerts: simple alert, confirm dialog, and prompt dialog

Starting URL: http://the-internet.herokuapp.com/javascript_alerts

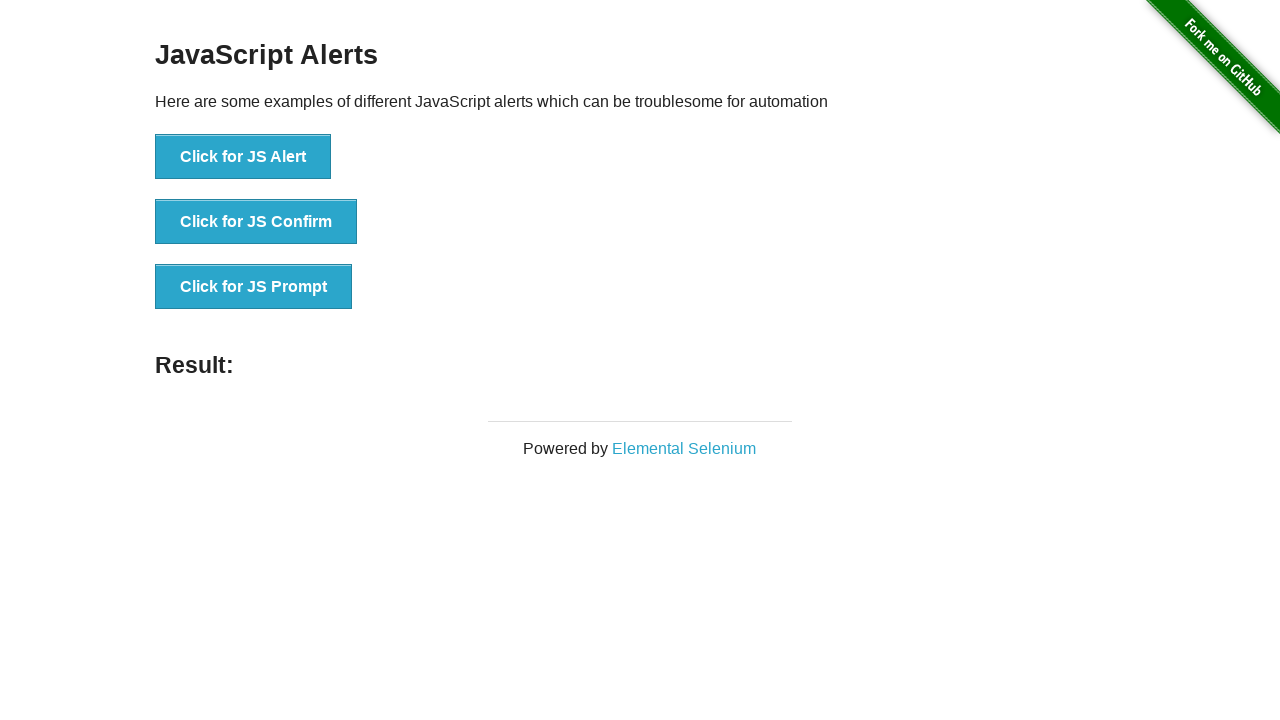

Clicked button to trigger JavaScript alert at (243, 157) on xpath=//button[@onclick='jsAlert()']
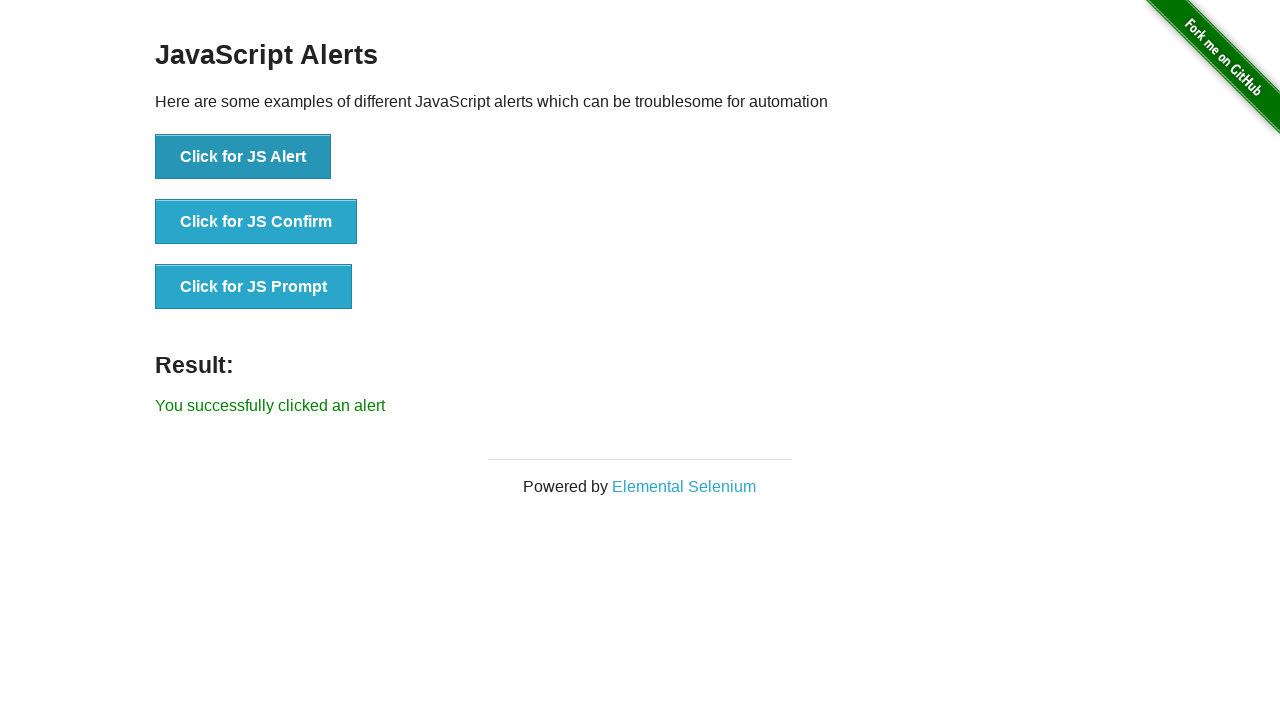

Set up dialog handler to accept alert
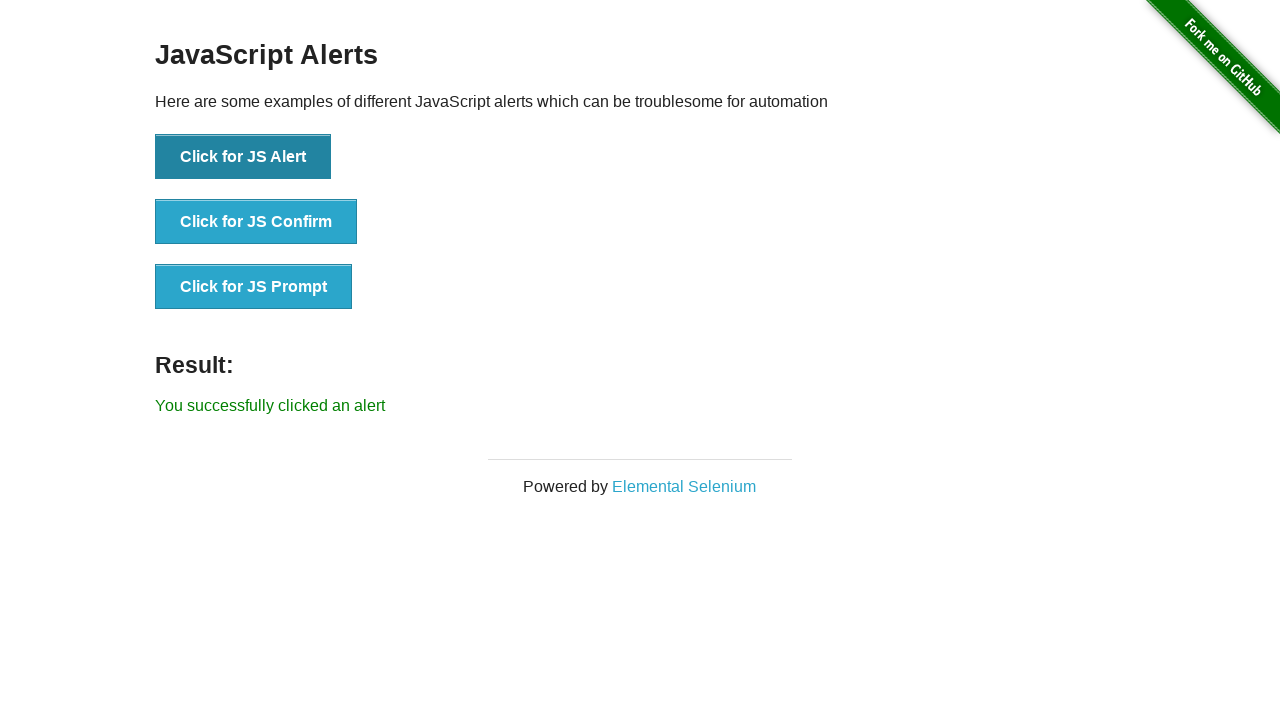

Waited 2 seconds after accepting alert
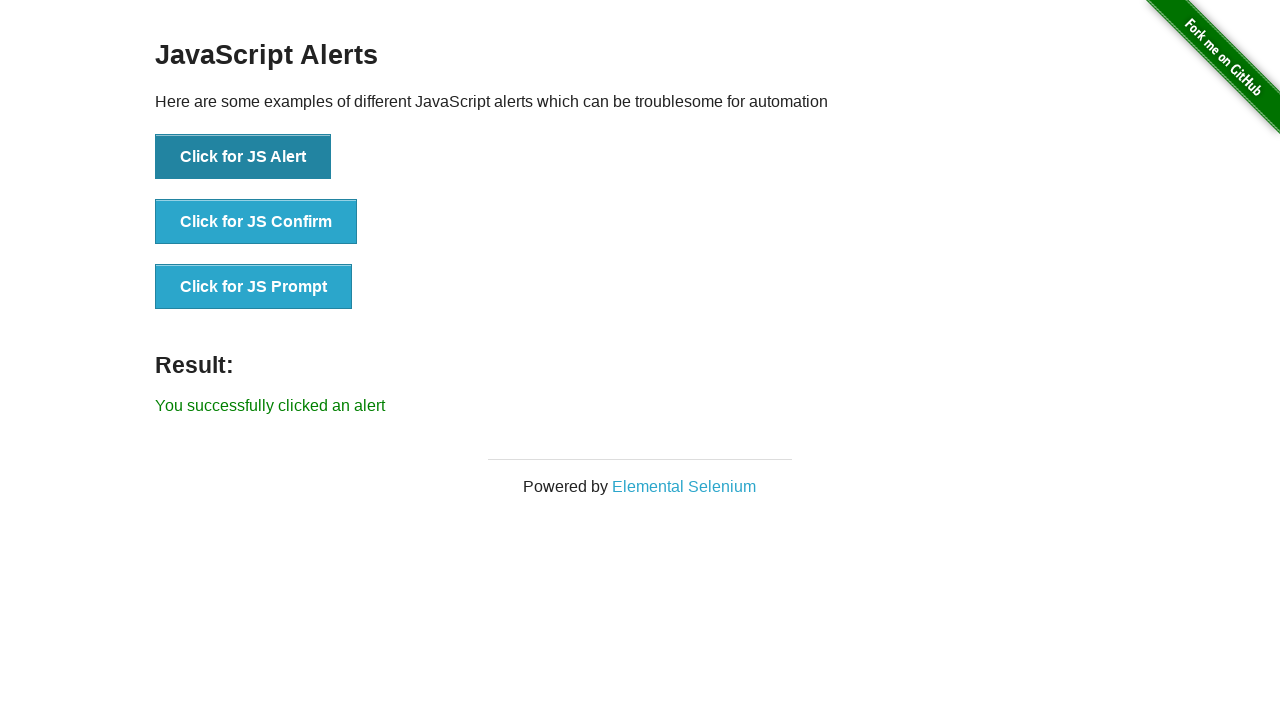

Clicked button to trigger JavaScript confirm dialog at (256, 222) on xpath=//button[@onclick='jsConfirm()']
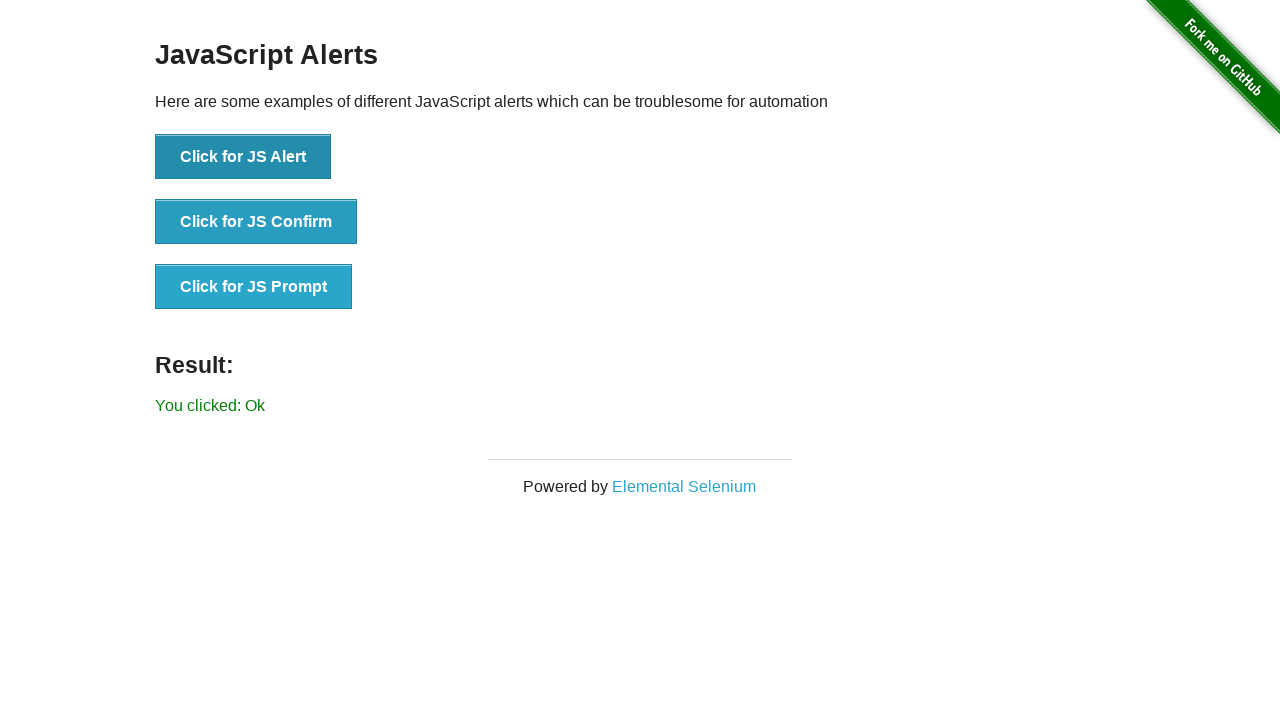

Set up dialog handler to dismiss confirm dialog
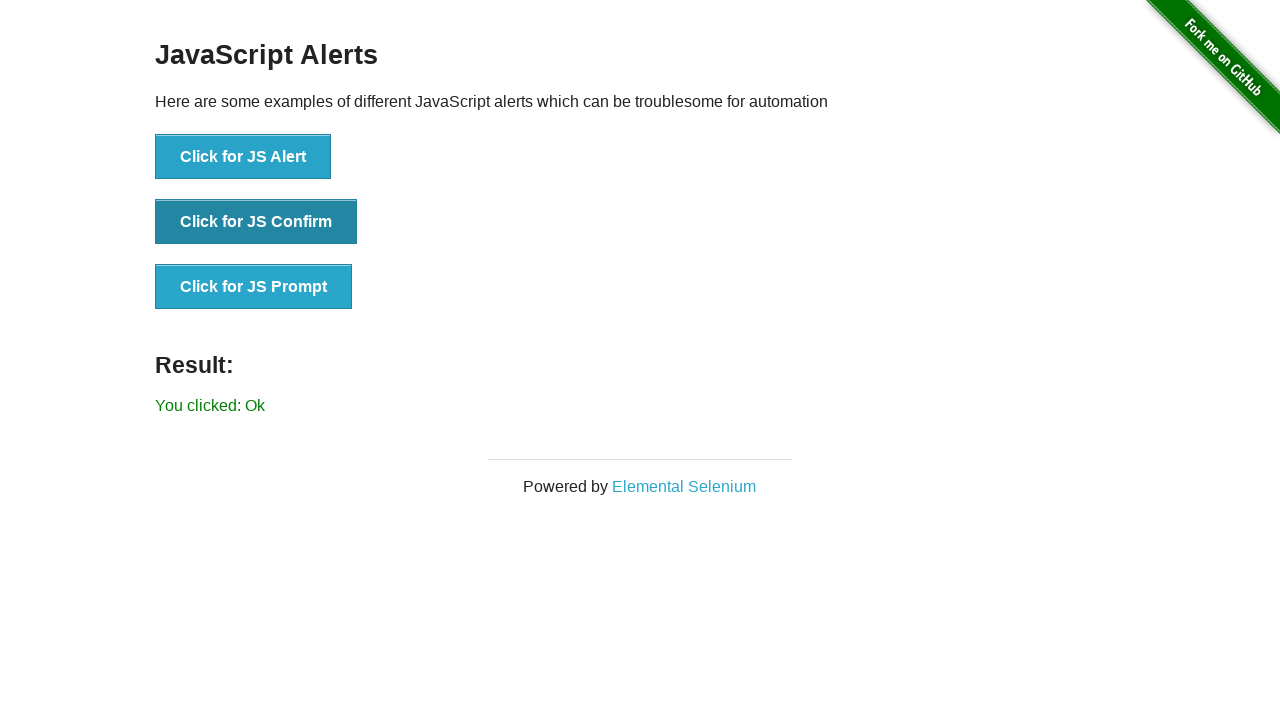

Waited 2 seconds after dismissing confirm dialog
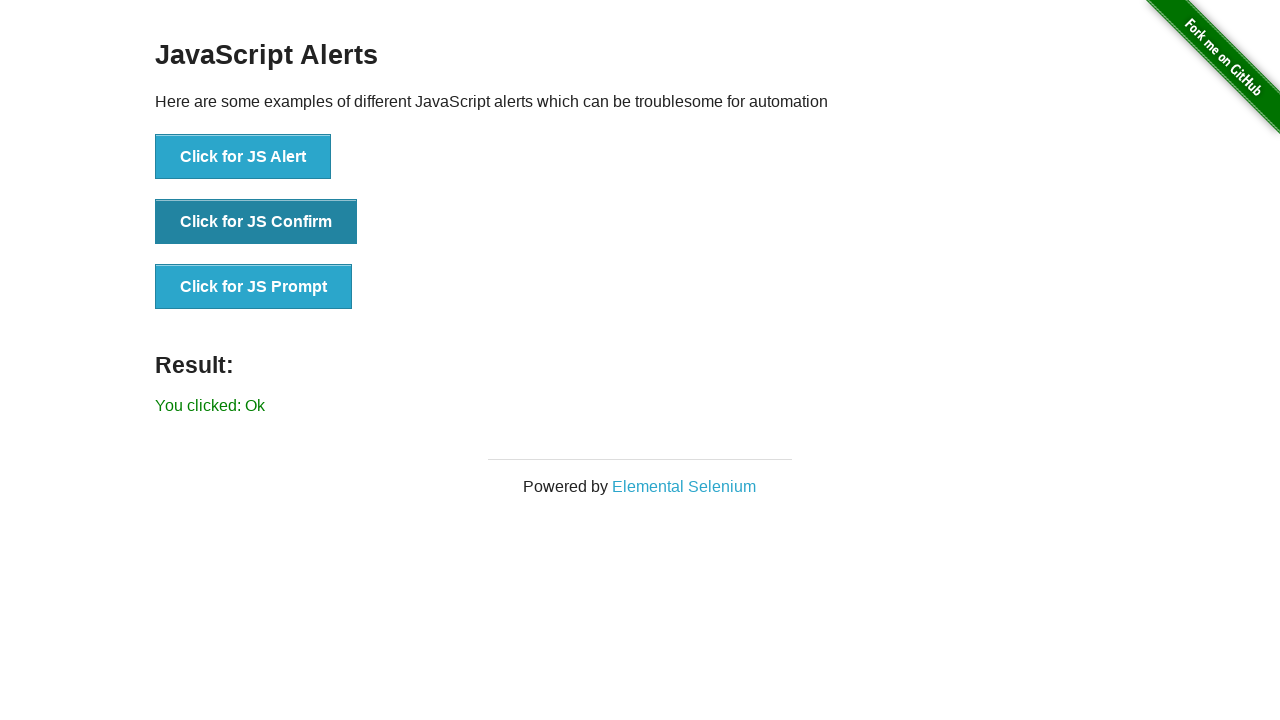

Clicked button to trigger JavaScript prompt dialog at (254, 287) on xpath=//button[@onclick='jsPrompt()']
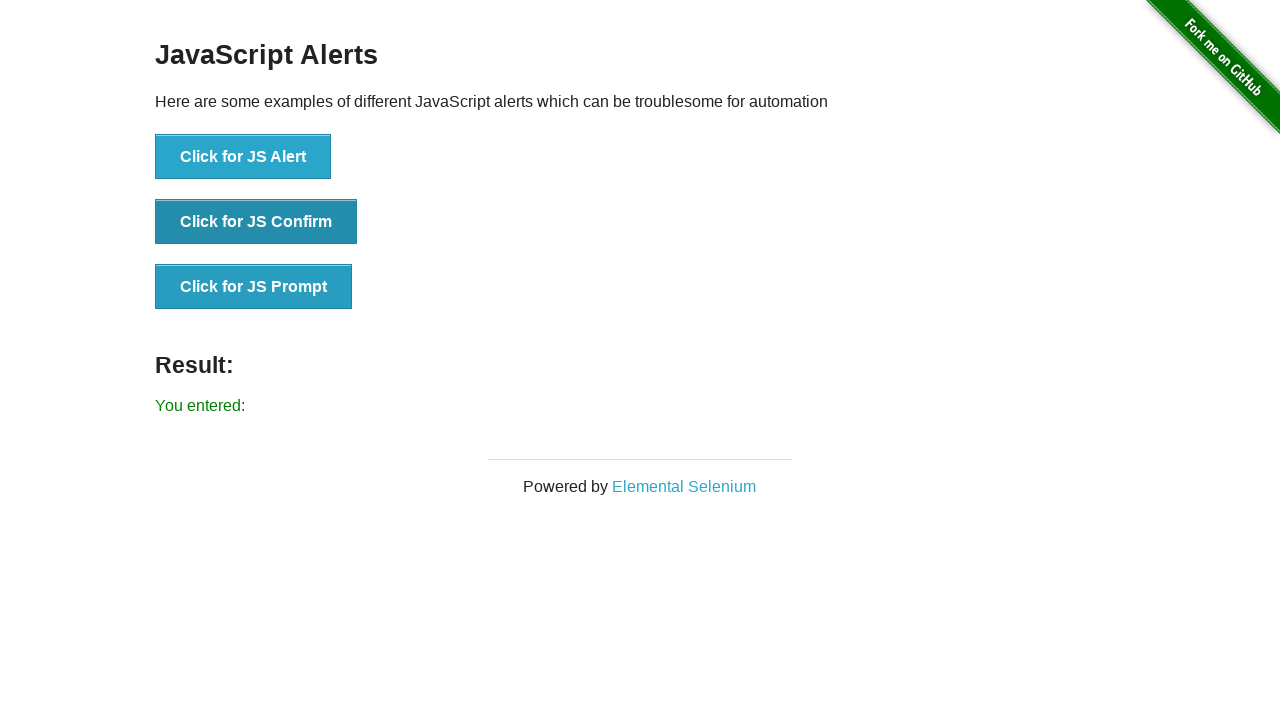

Set up dialog handler to accept prompt with text 'Selenium'
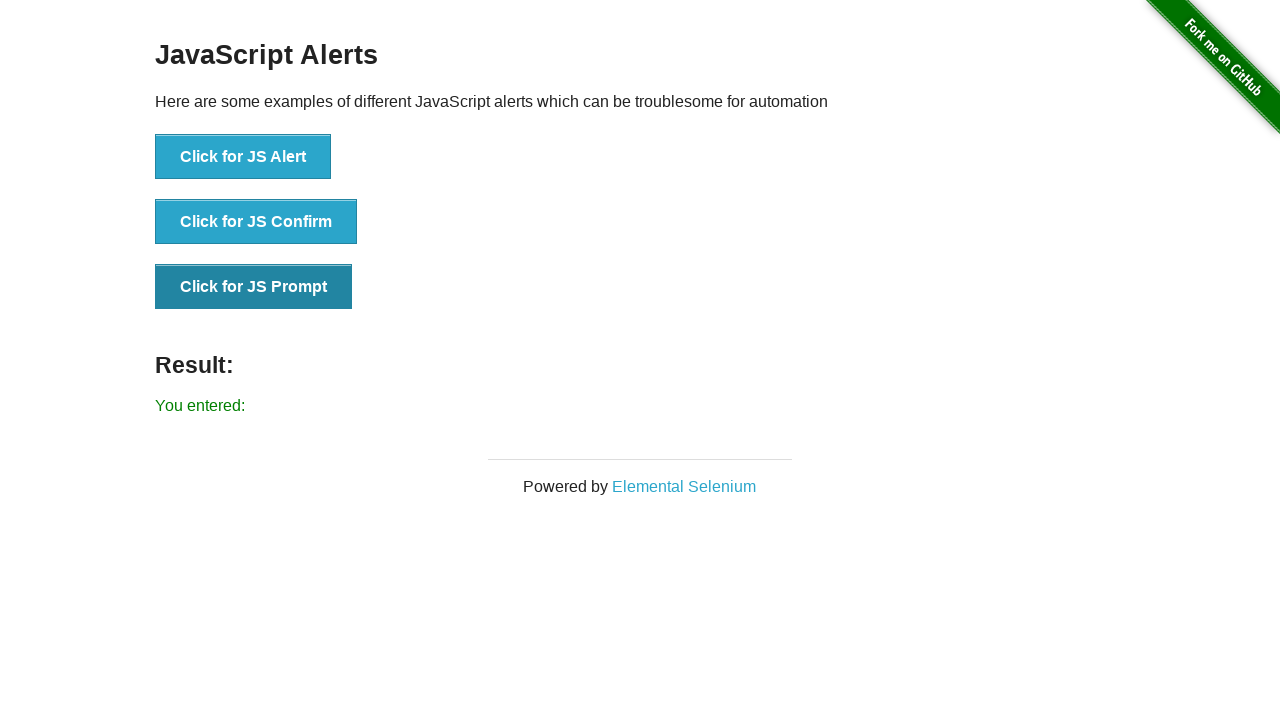

Waited 2 seconds after accepting prompt dialog
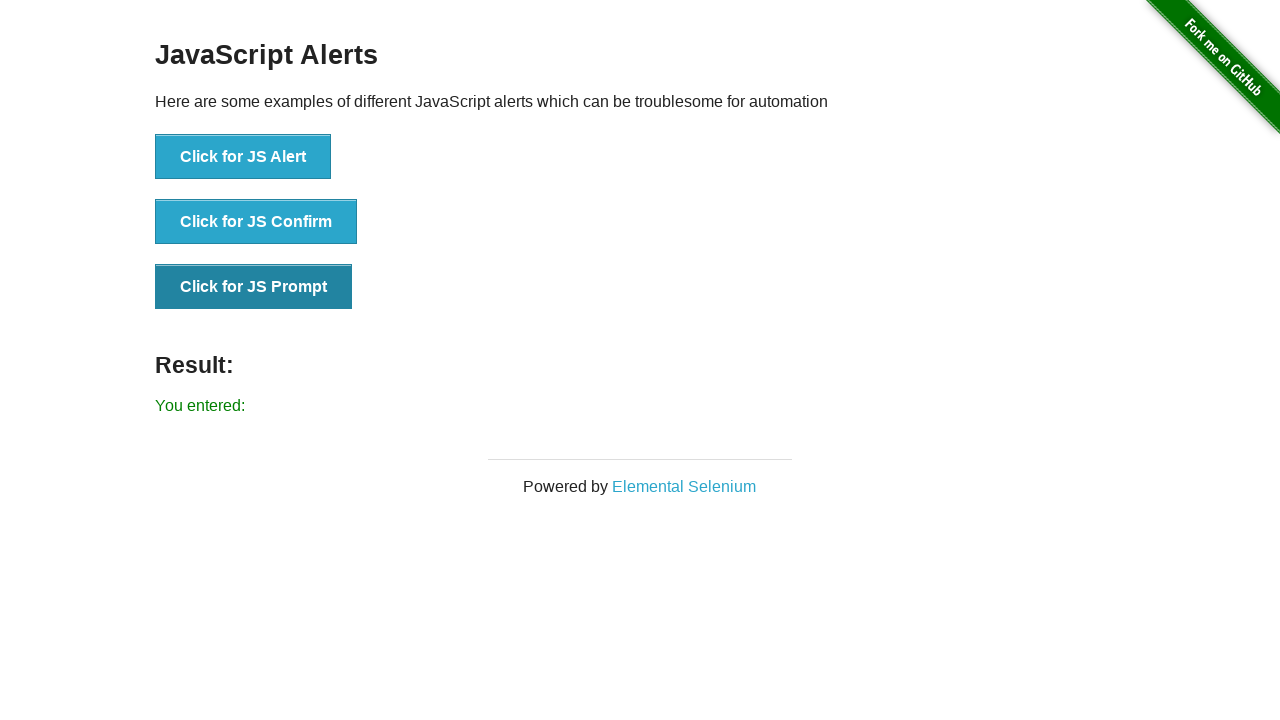

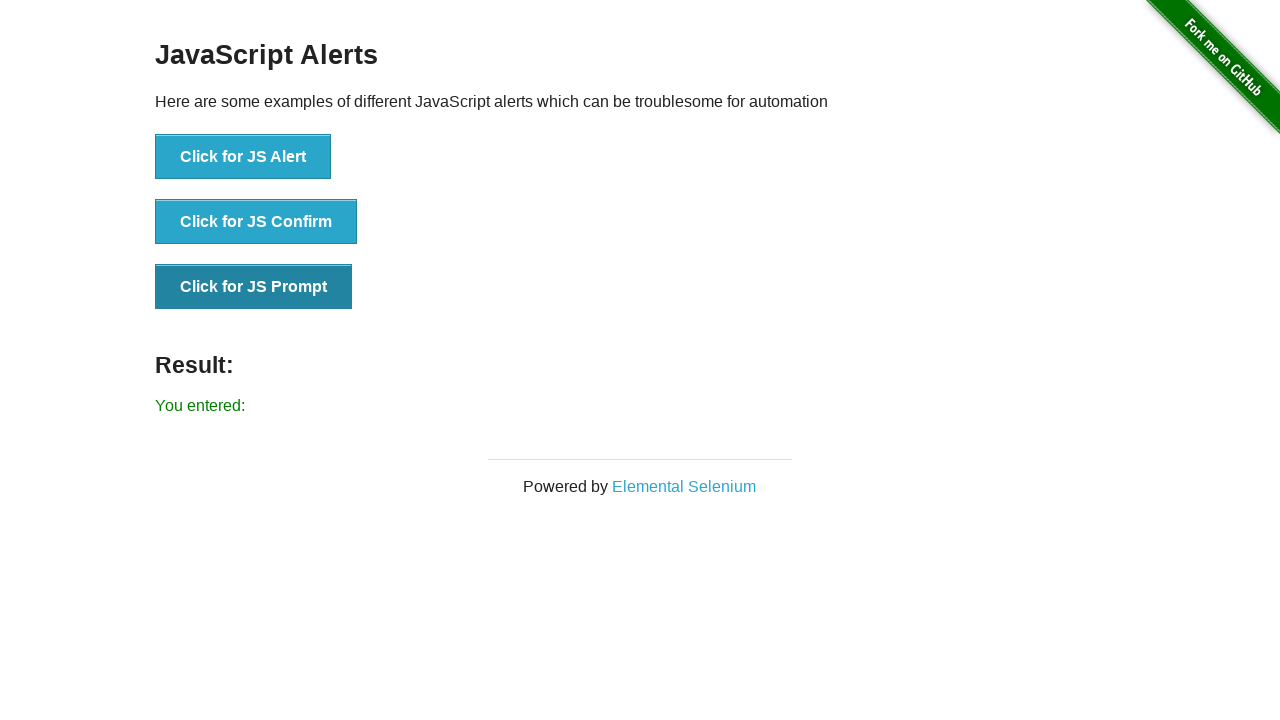